Tests a text box form by filling in name, email, current address, and permanent address fields, then verifies that the submitted data is displayed correctly in the output section.

Starting URL: https://demoqa.com/text-box

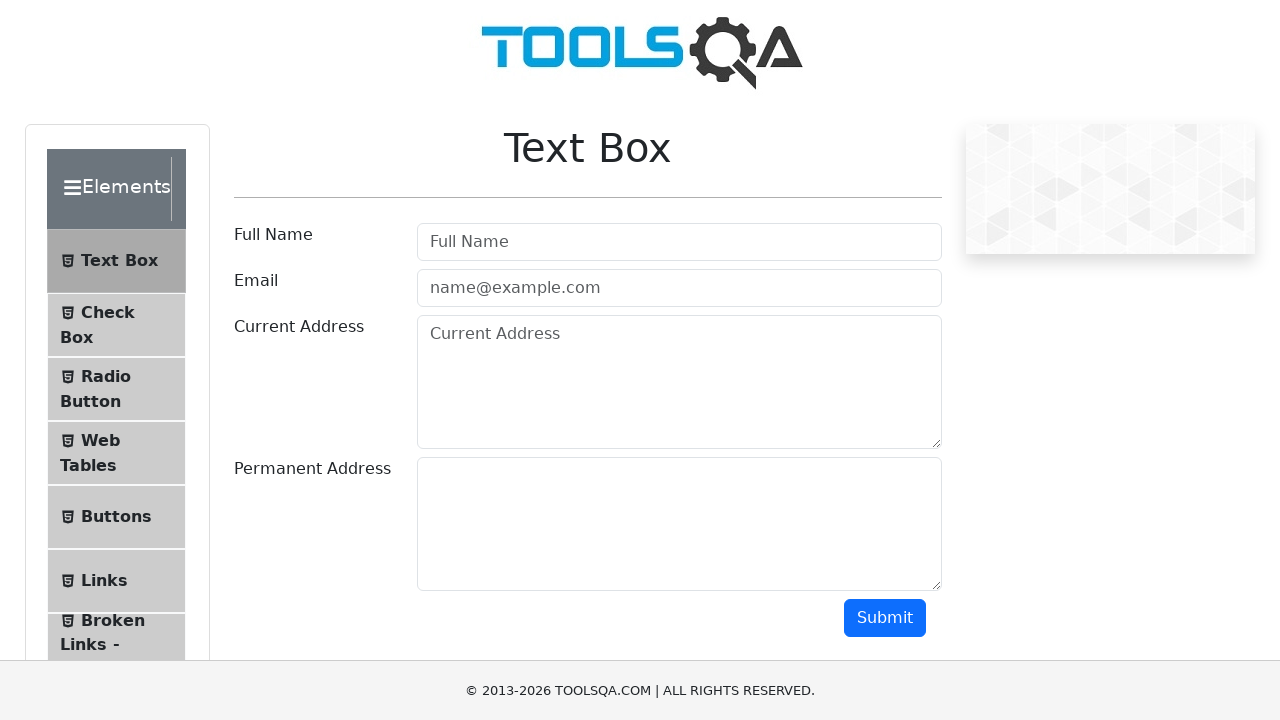

Filled name field with 'SomeName' on #userName
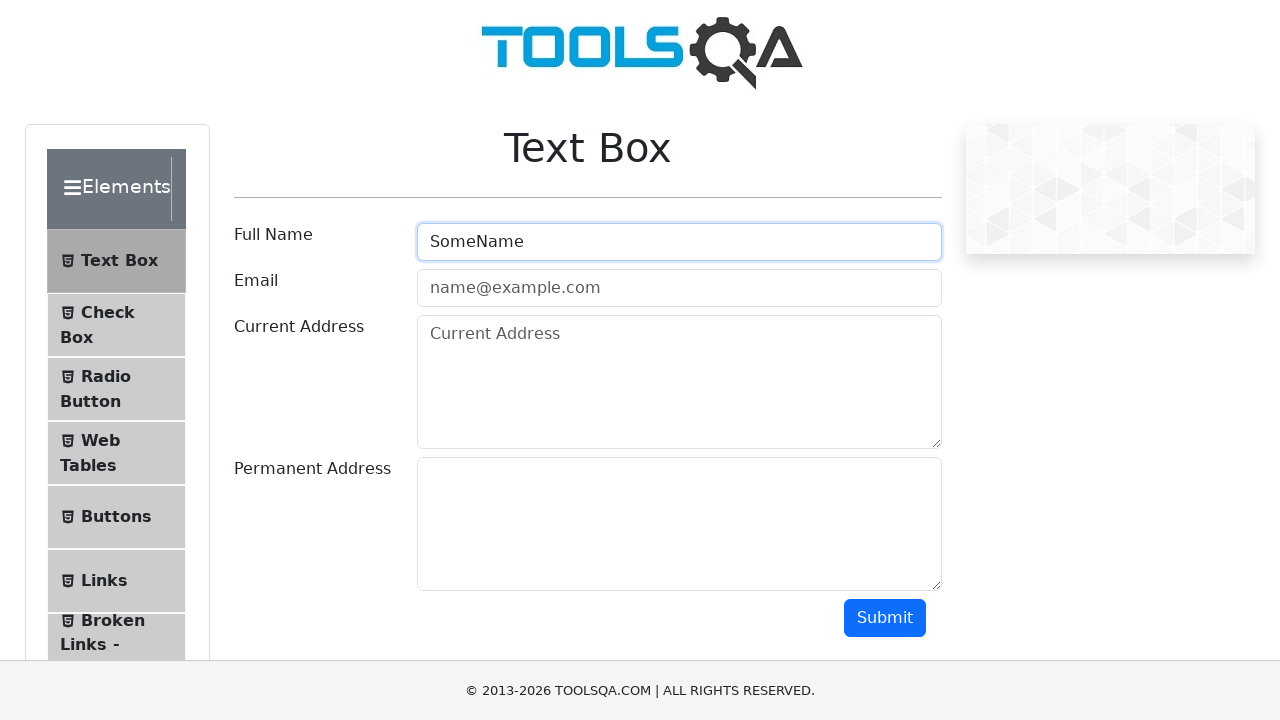

Filled email field with 'some@email.com' on #userEmail
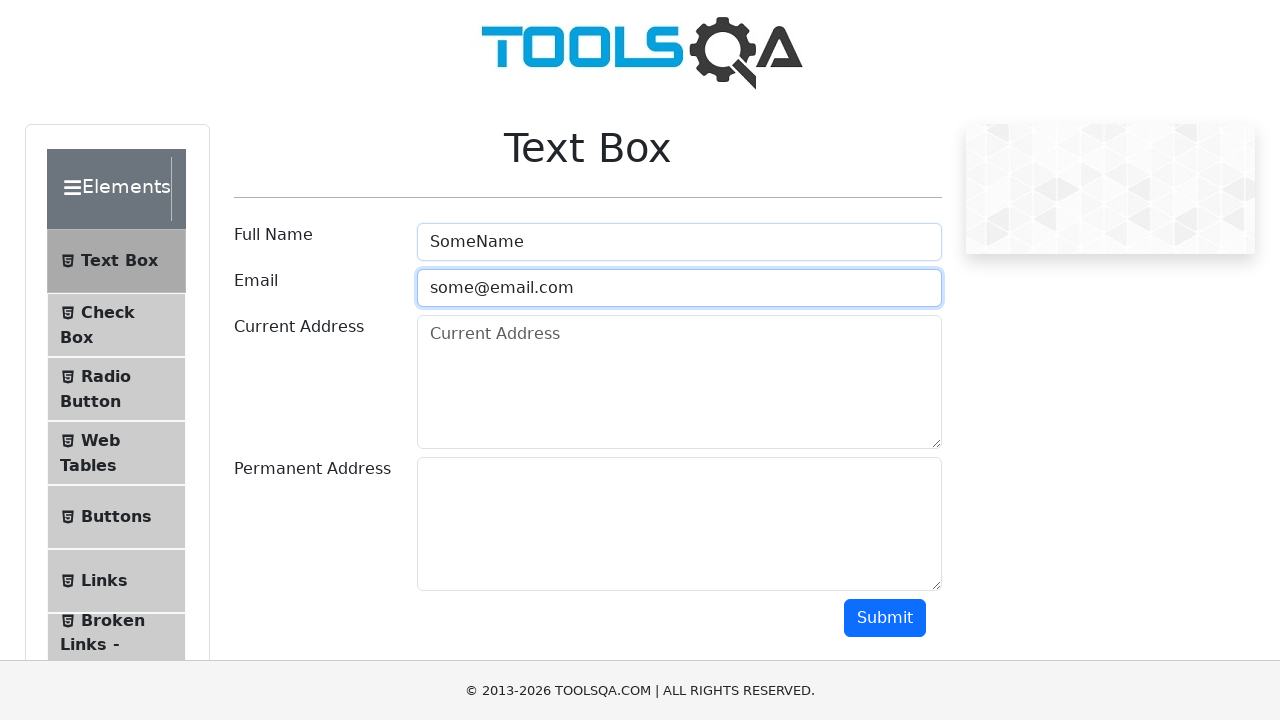

Filled current address field with 'Some address' on #currentAddress
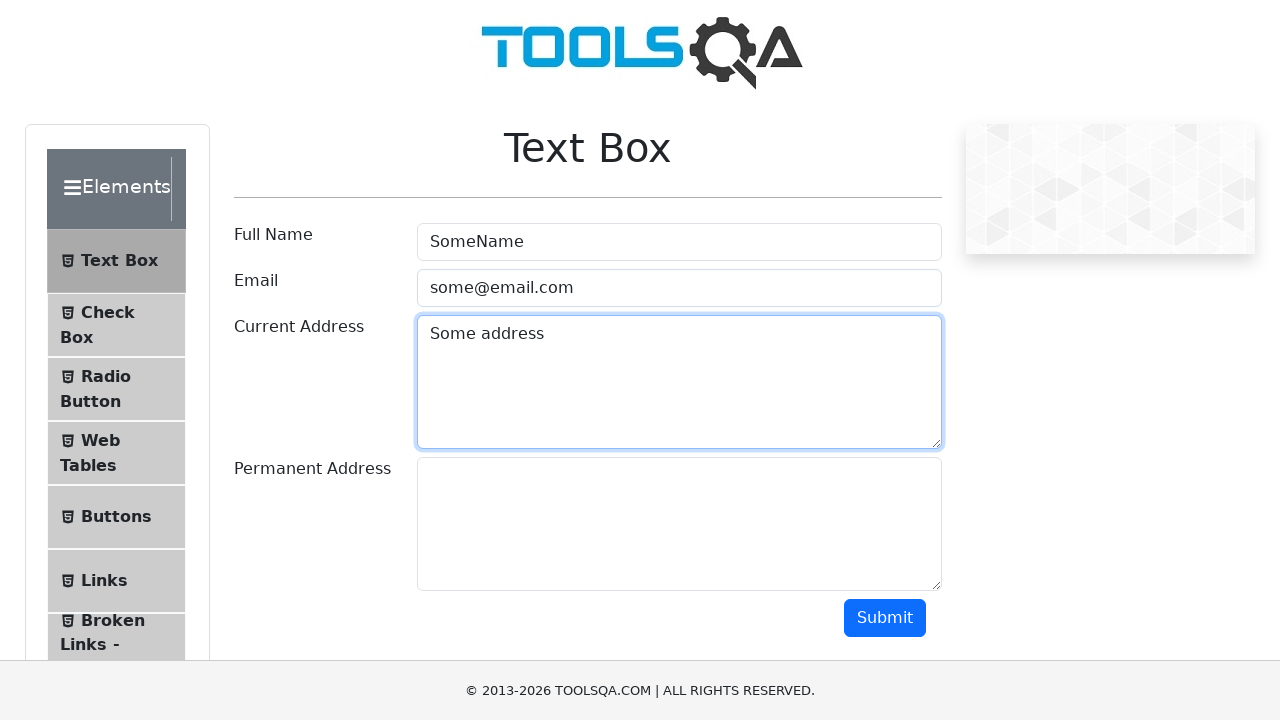

Filled permanent address field with 'Another address' on #permanentAddress
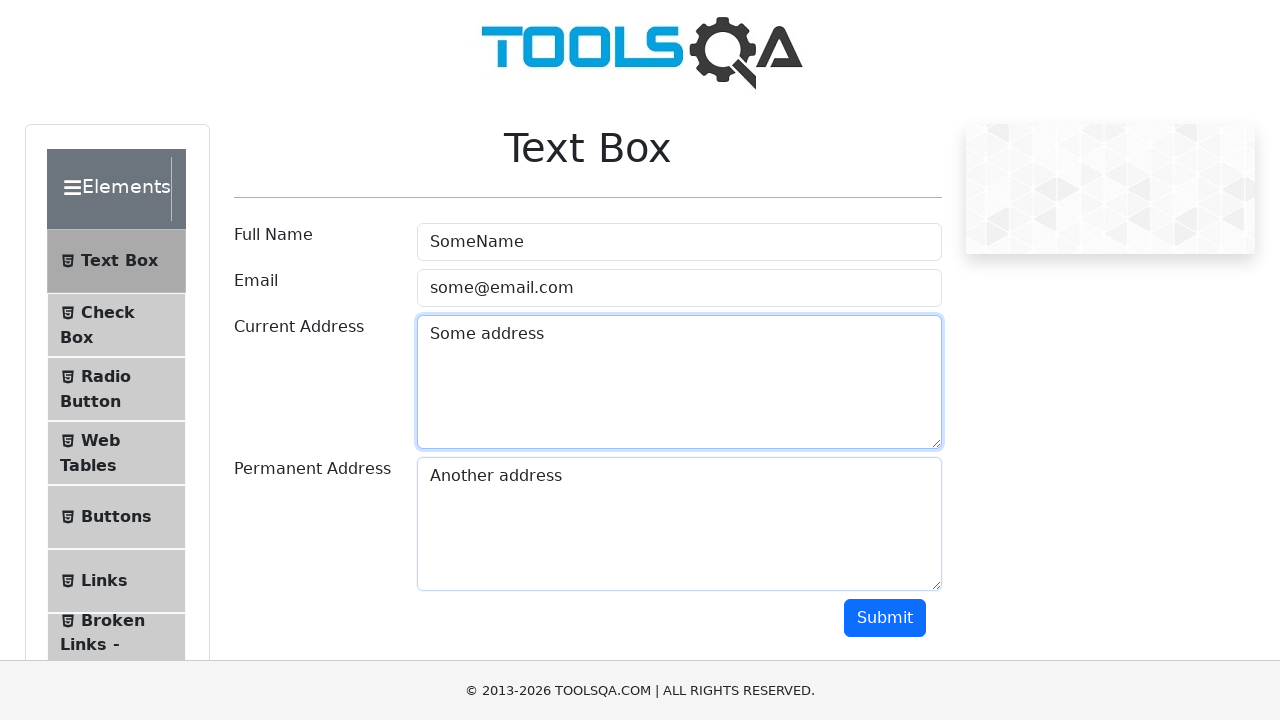

Scrolled submit button into view
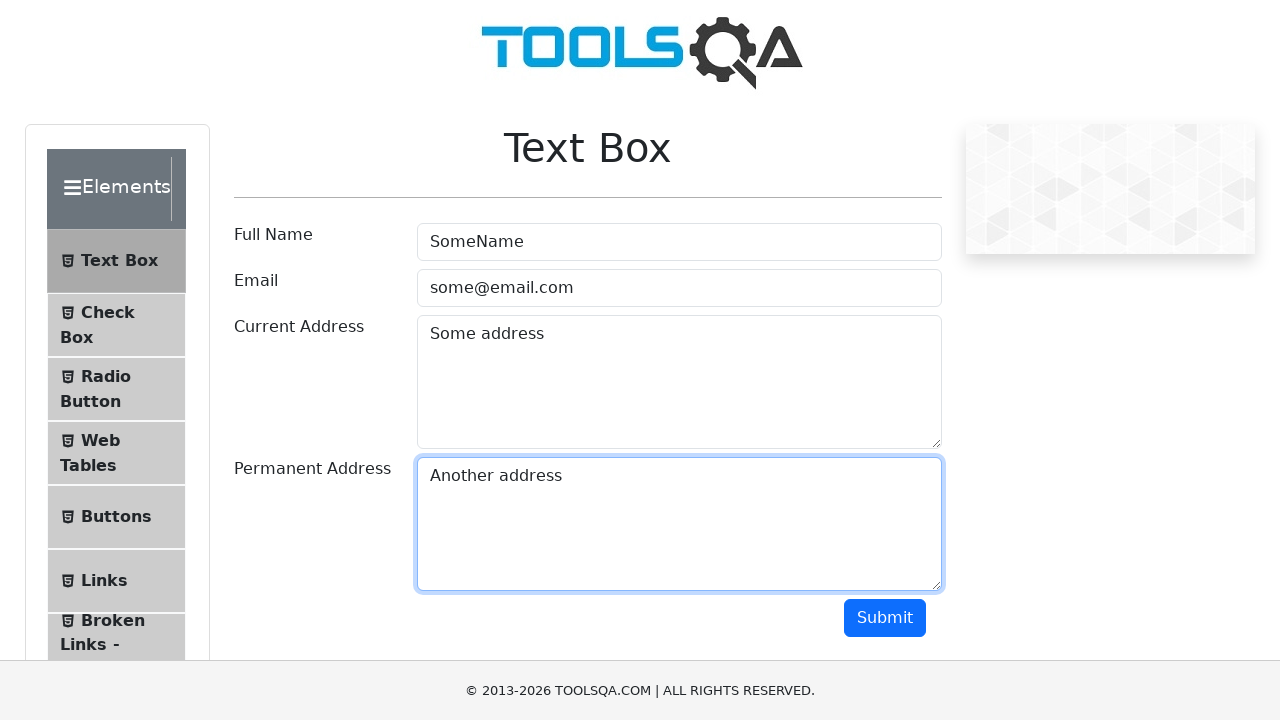

Clicked submit button to submit the form at (885, 618) on #submit
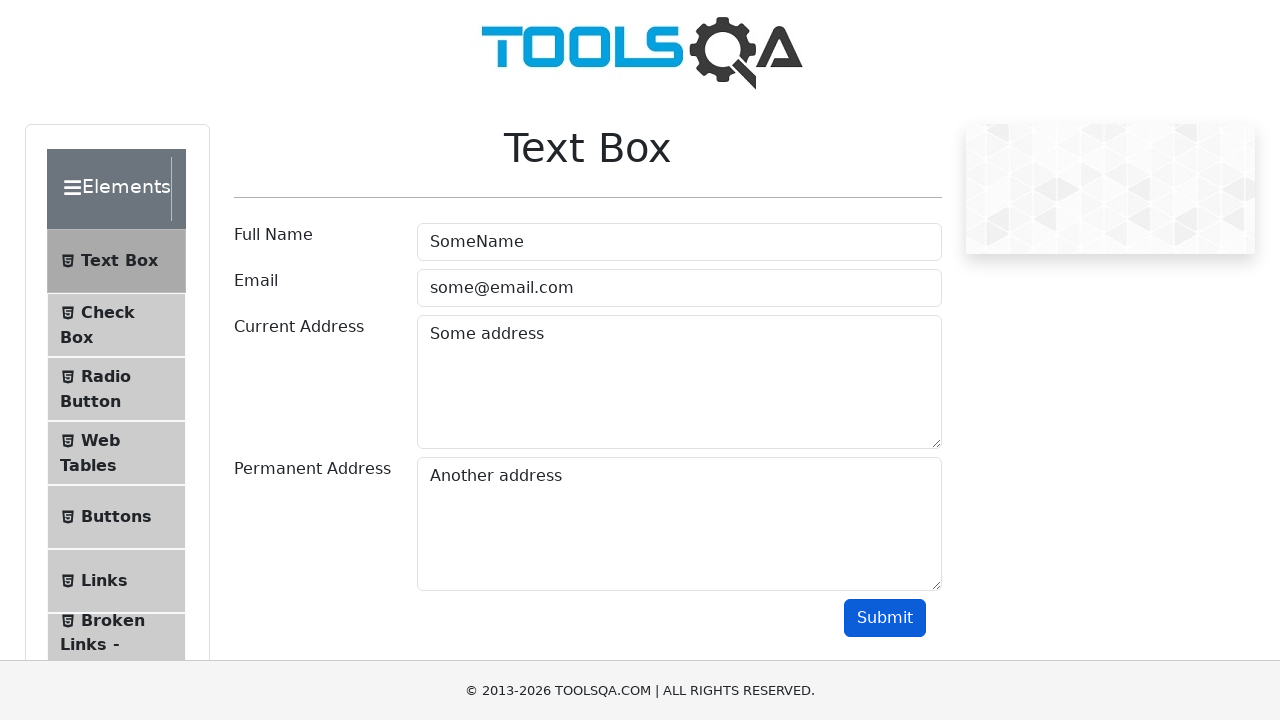

Output section became visible after form submission
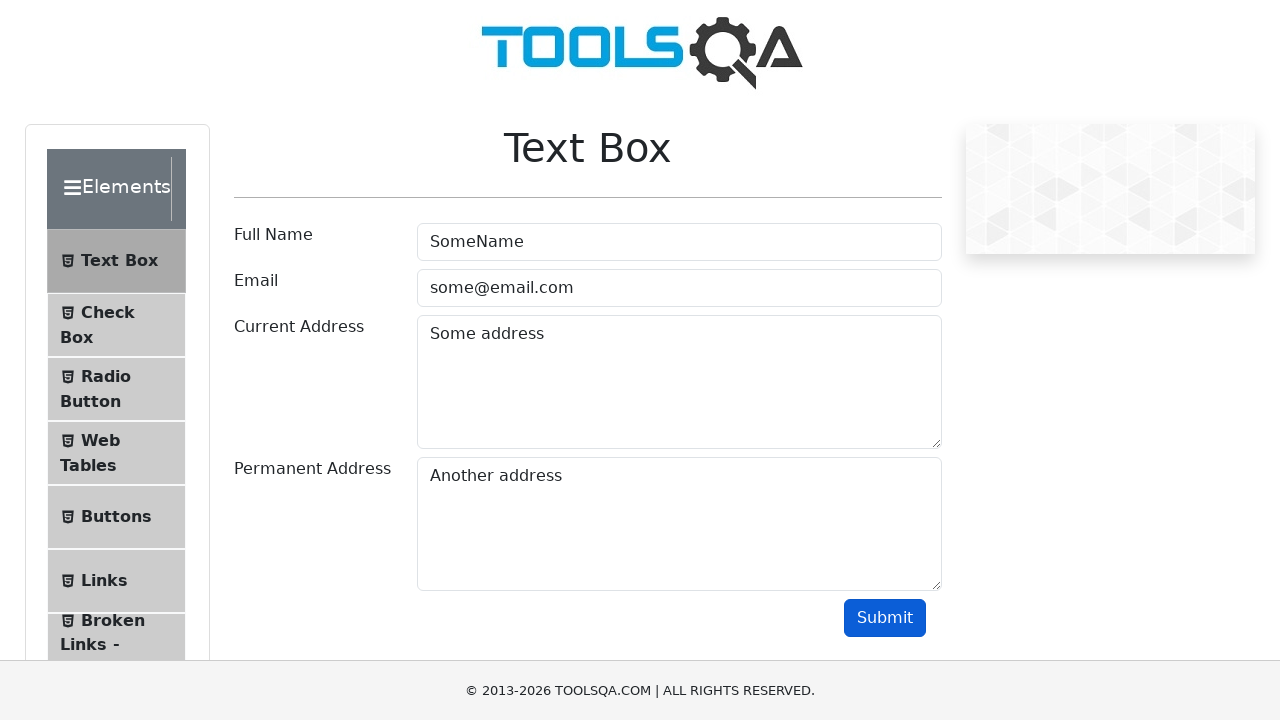

Name output field became visible
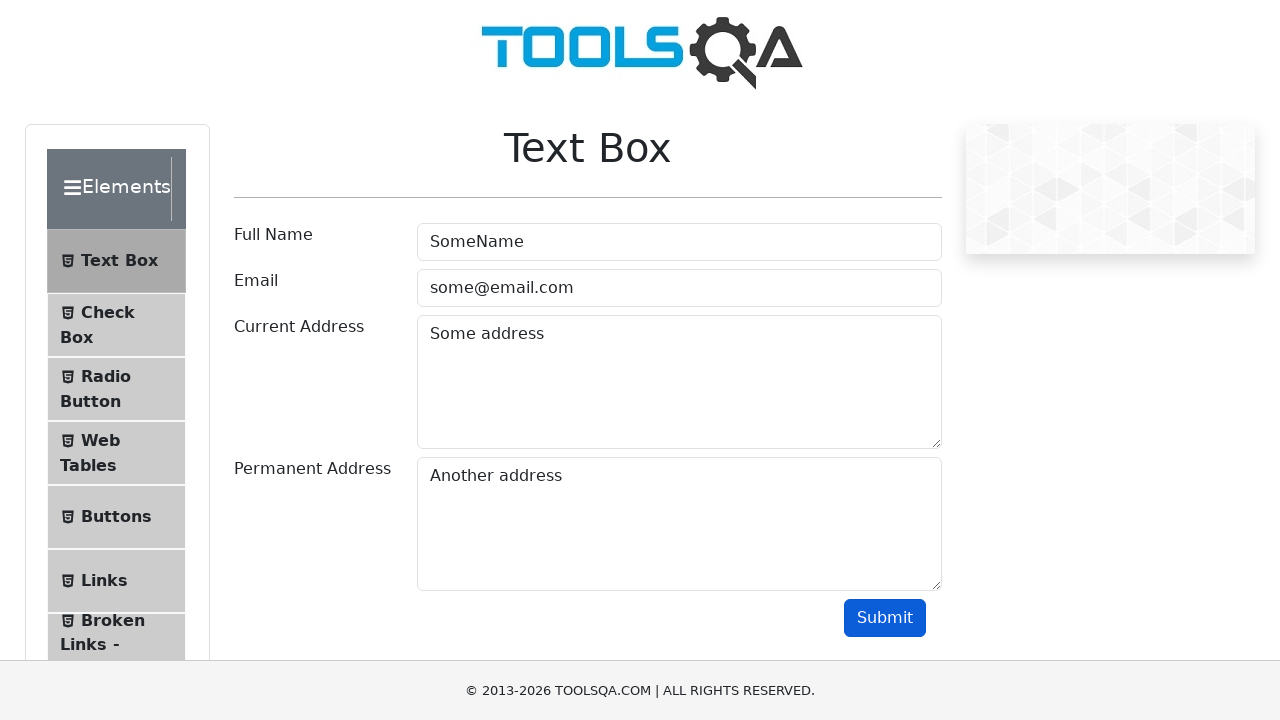

Verified submitted name 'SomeName' appears in output
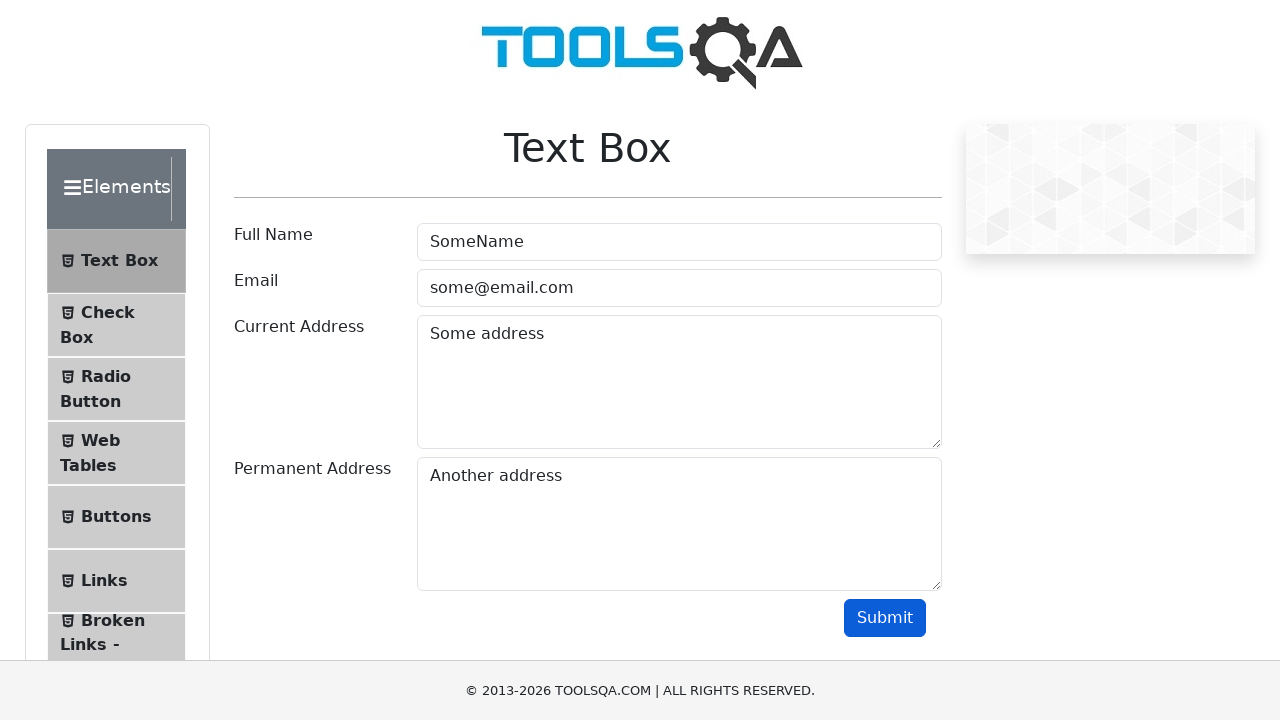

Verified submitted email 'some@email.com' appears in output
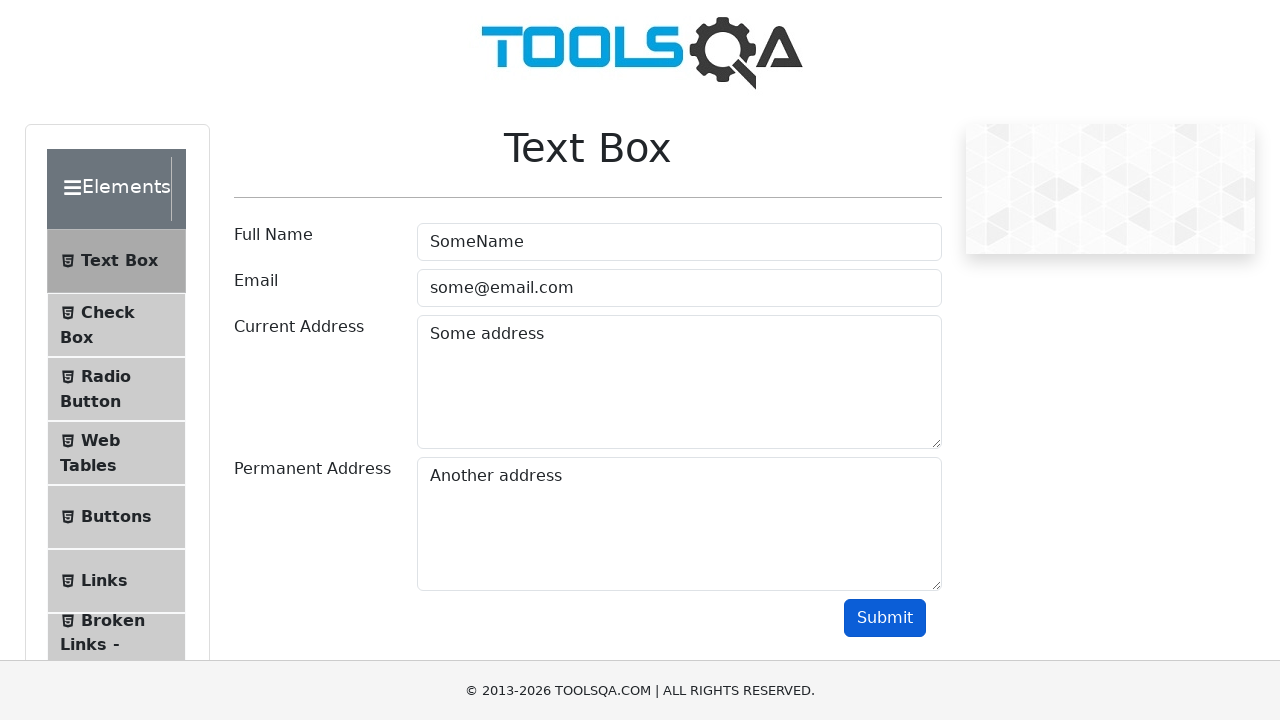

Verified submitted current address 'Some address' appears in output
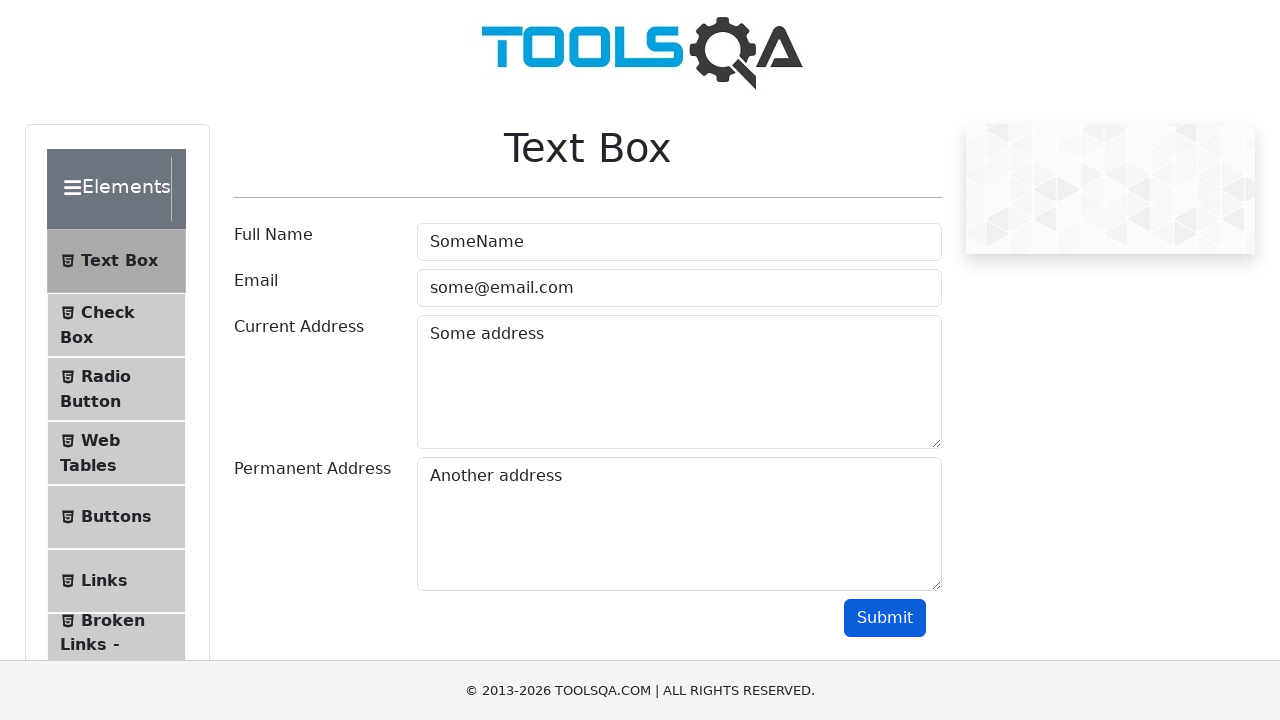

Verified submitted permanent address 'Another address' appears in output
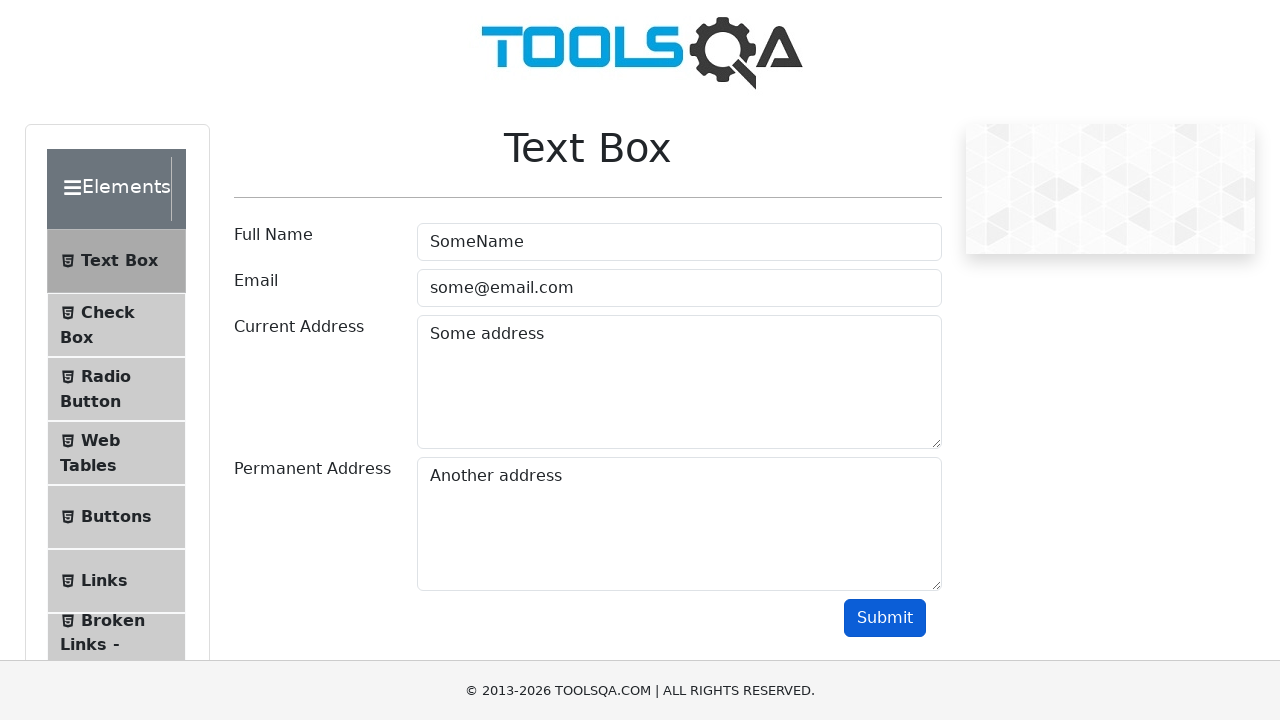

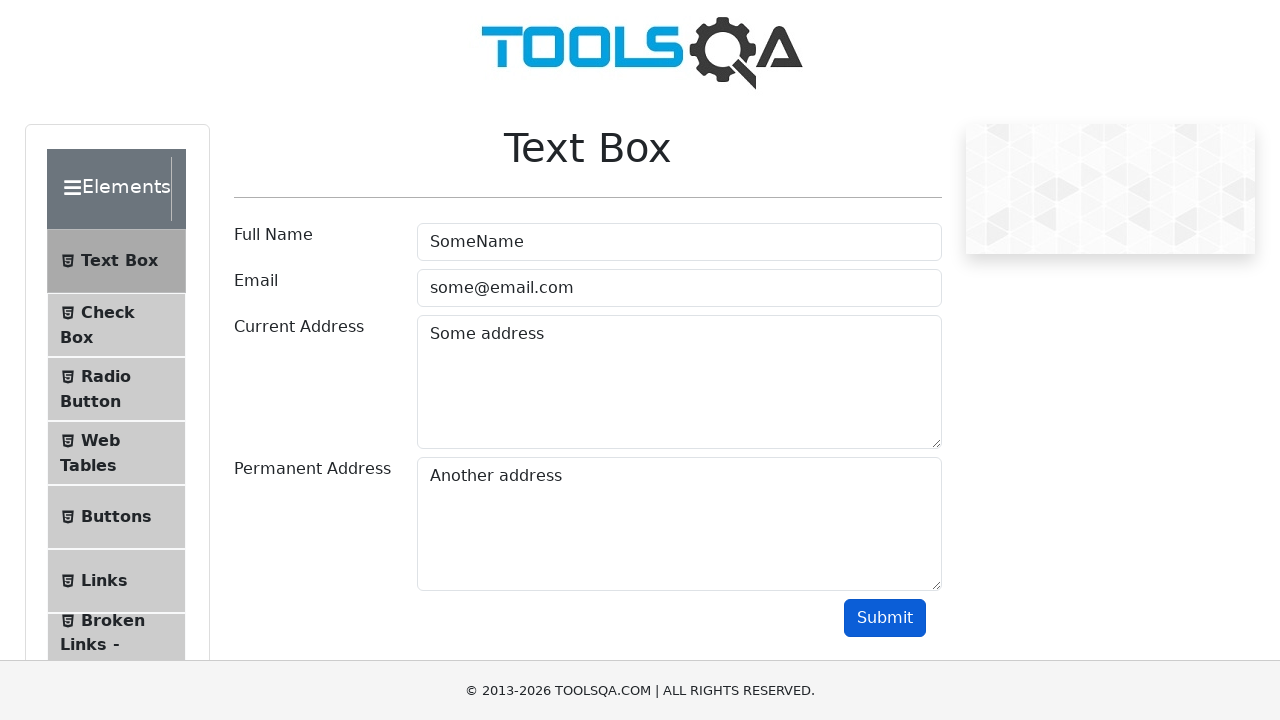